Clicks button 3 using name attribute selector and verifies alert message

Starting URL: https://igorsmasc.github.io/botoes_atividade_selenium/

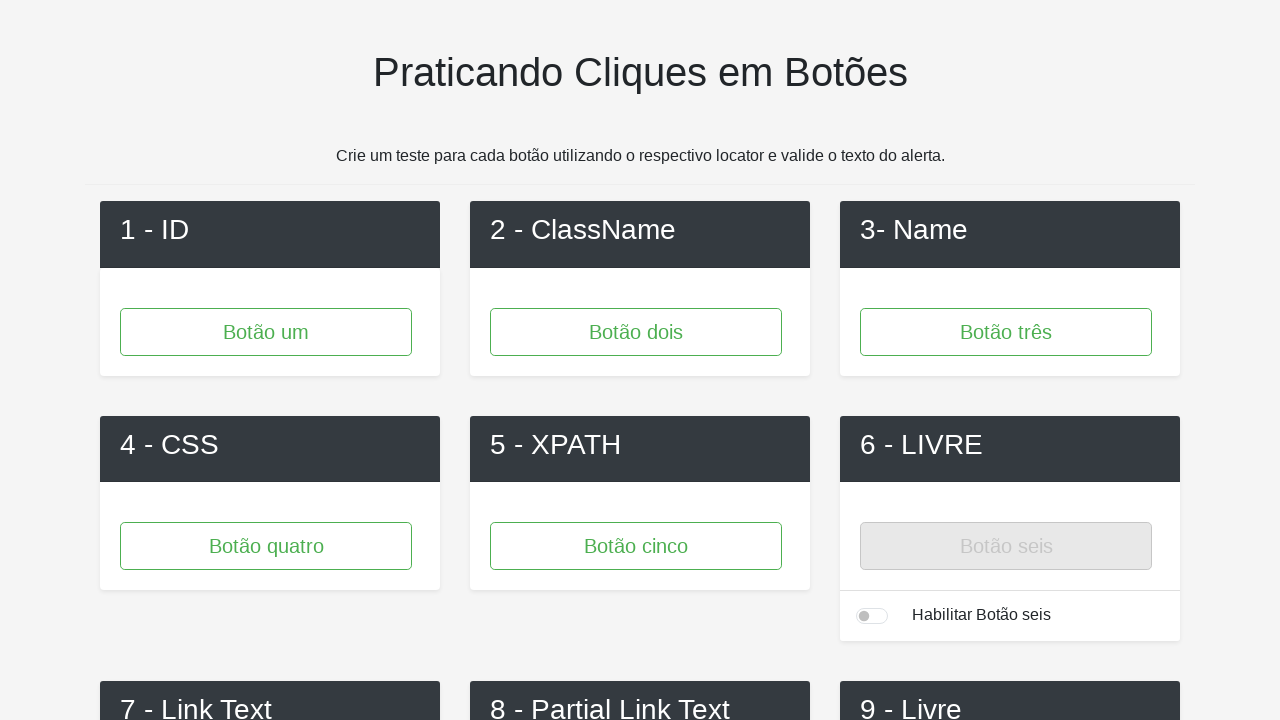

Clicked button 3 using name attribute selector at (1006, 332) on [name='button3']
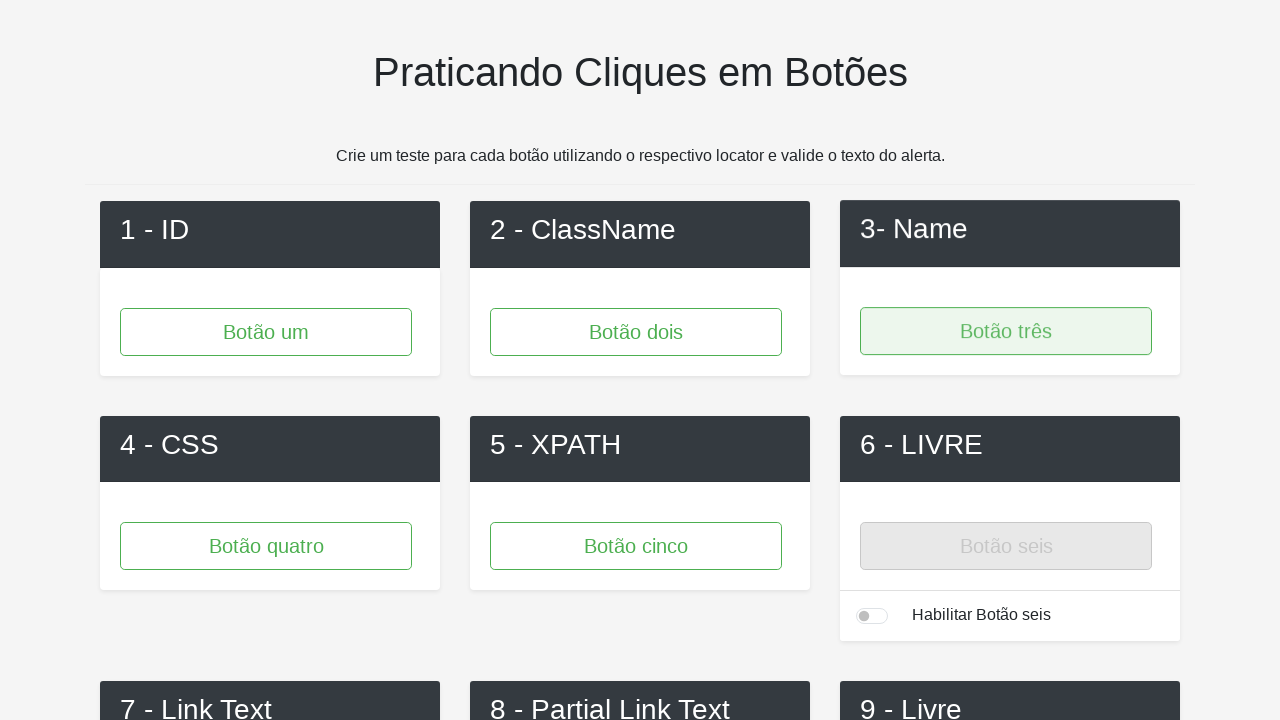

Set up alert dialog handler to accept alerts
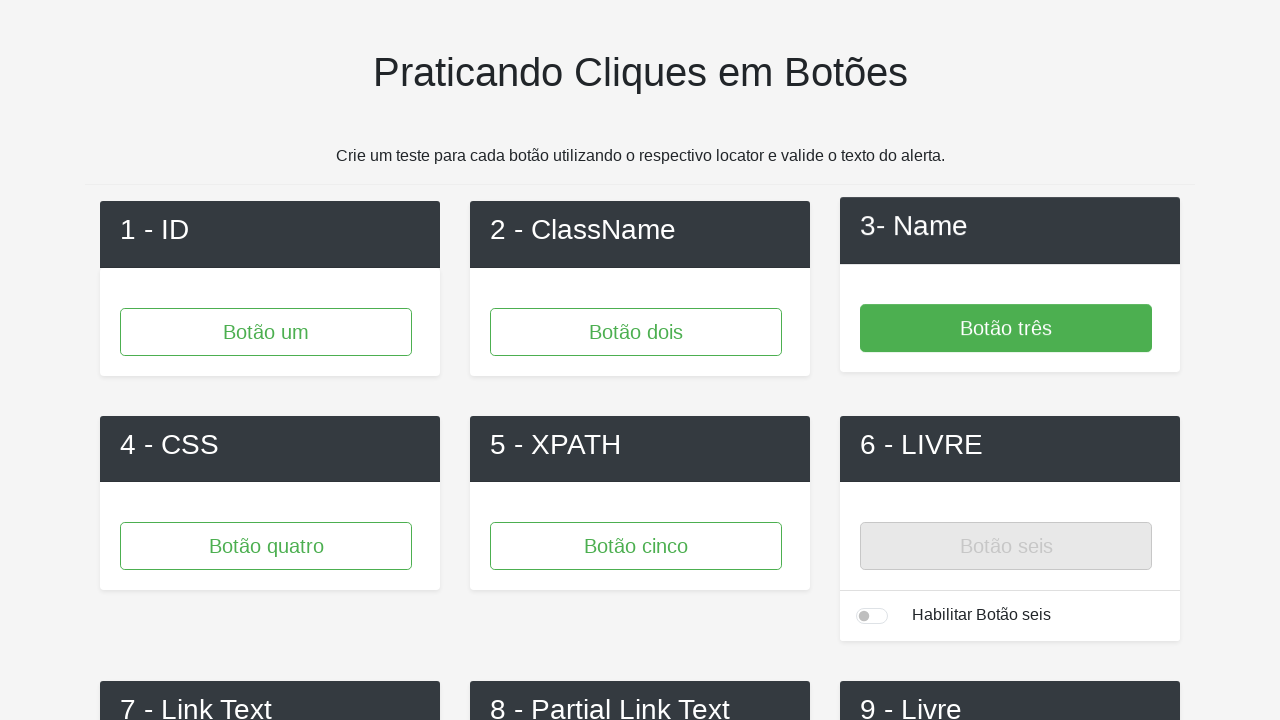

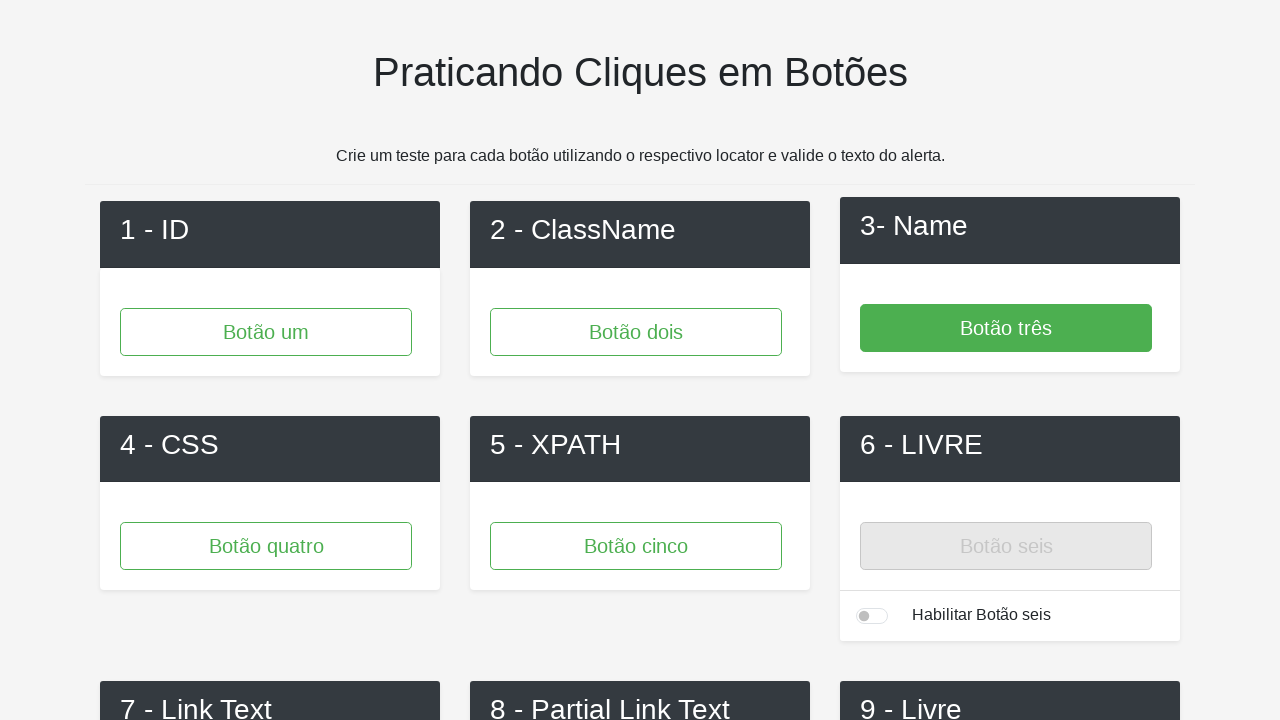